Tests editing a todo item by double-clicking, changing text, and pressing Enter

Starting URL: https://demo.playwright.dev/todomvc

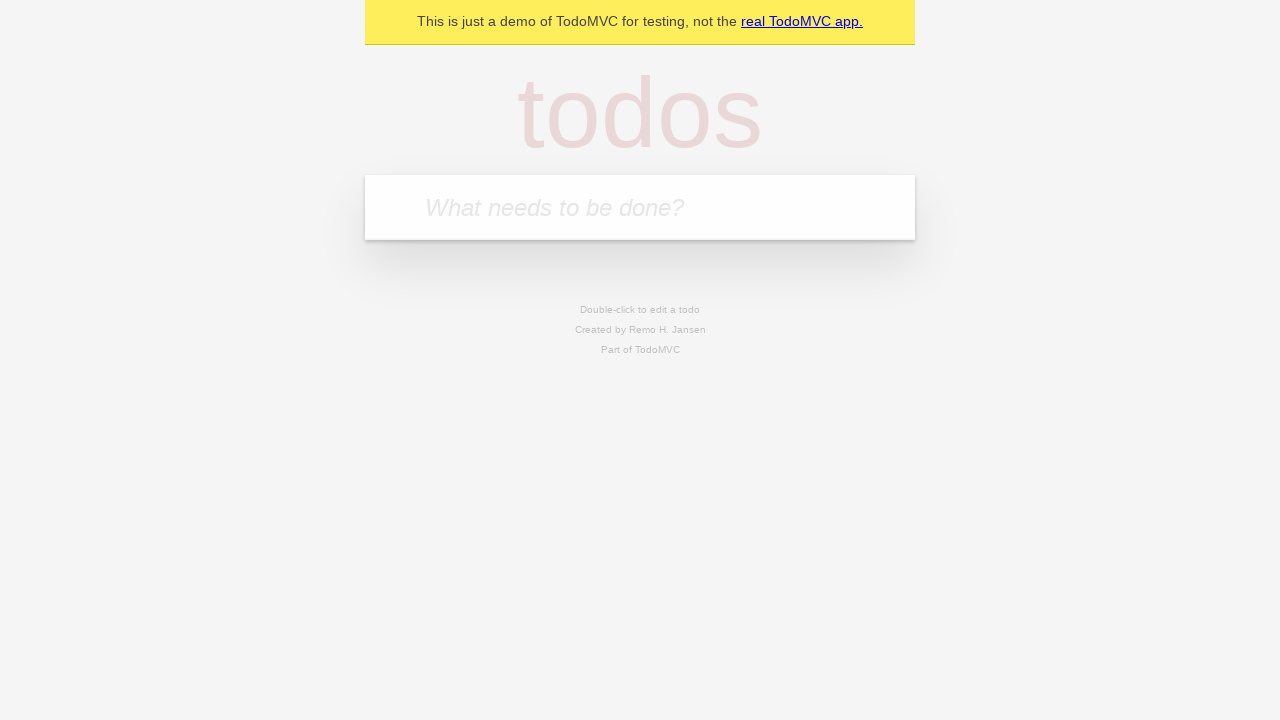

Filled todo input with 'buy some cheese' on internal:attr=[placeholder="What needs to be done?"i]
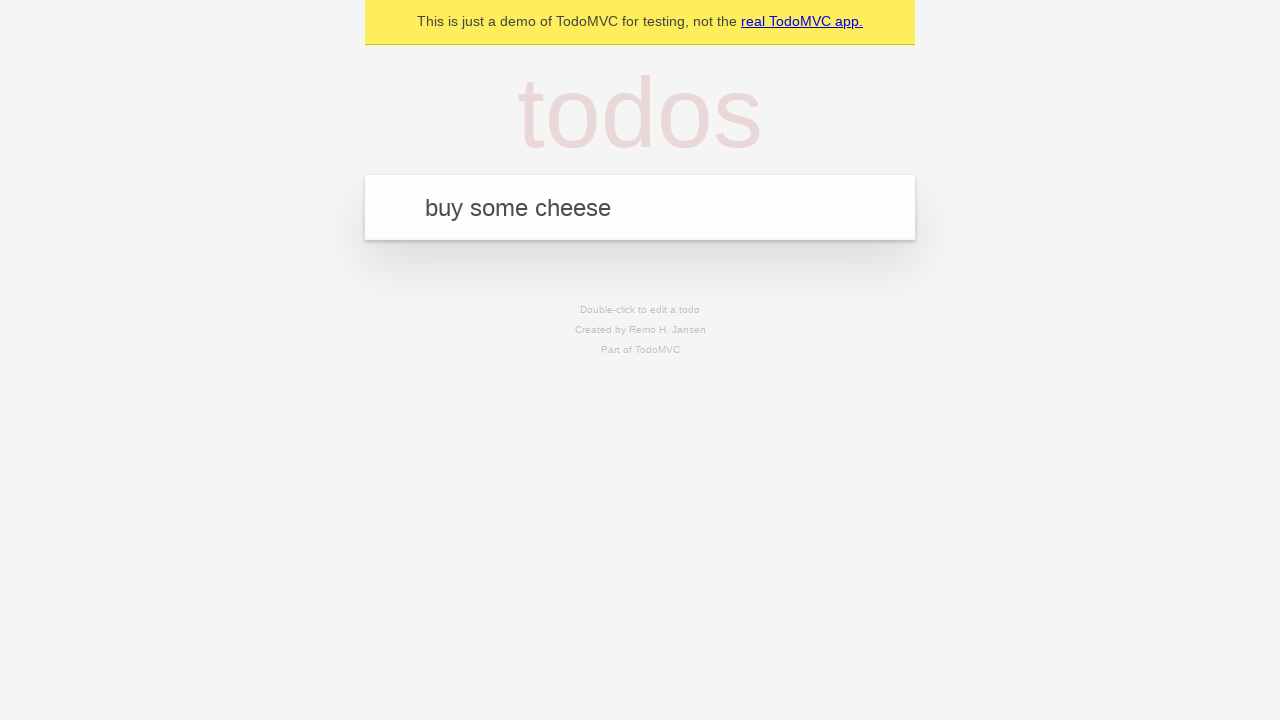

Pressed Enter to add todo 'buy some cheese' on internal:attr=[placeholder="What needs to be done?"i]
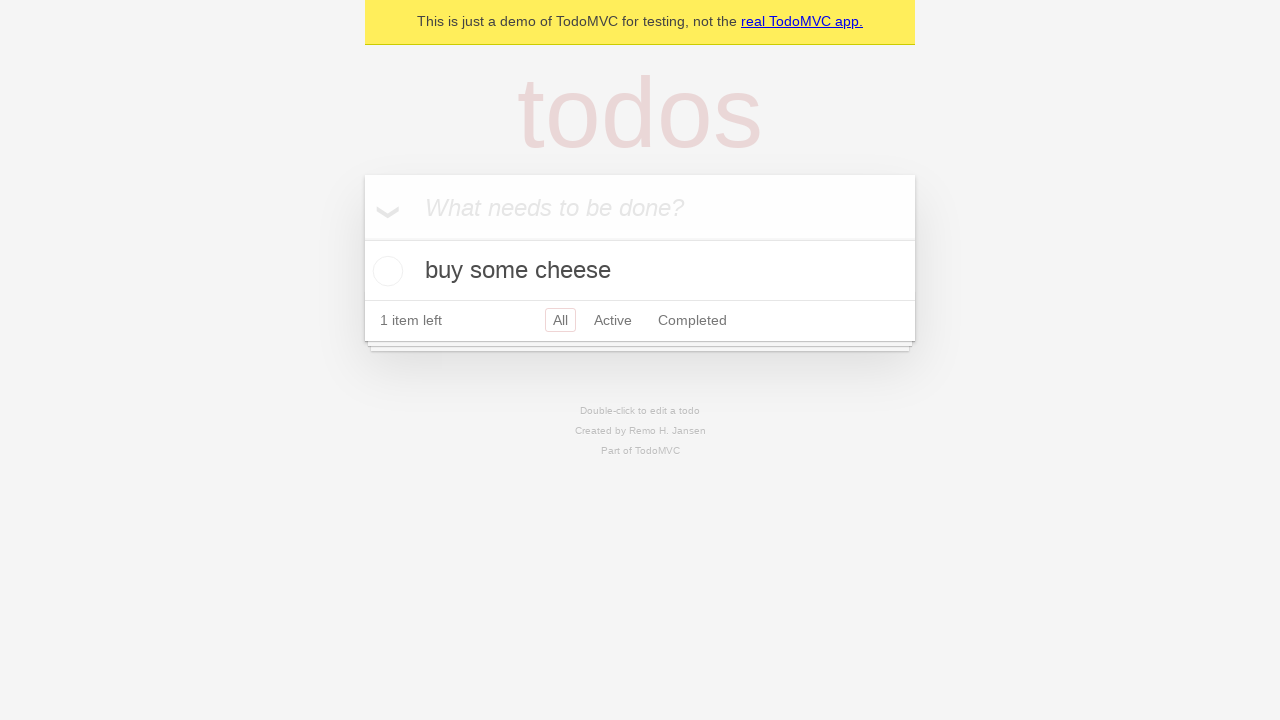

Filled todo input with 'feed the cat' on internal:attr=[placeholder="What needs to be done?"i]
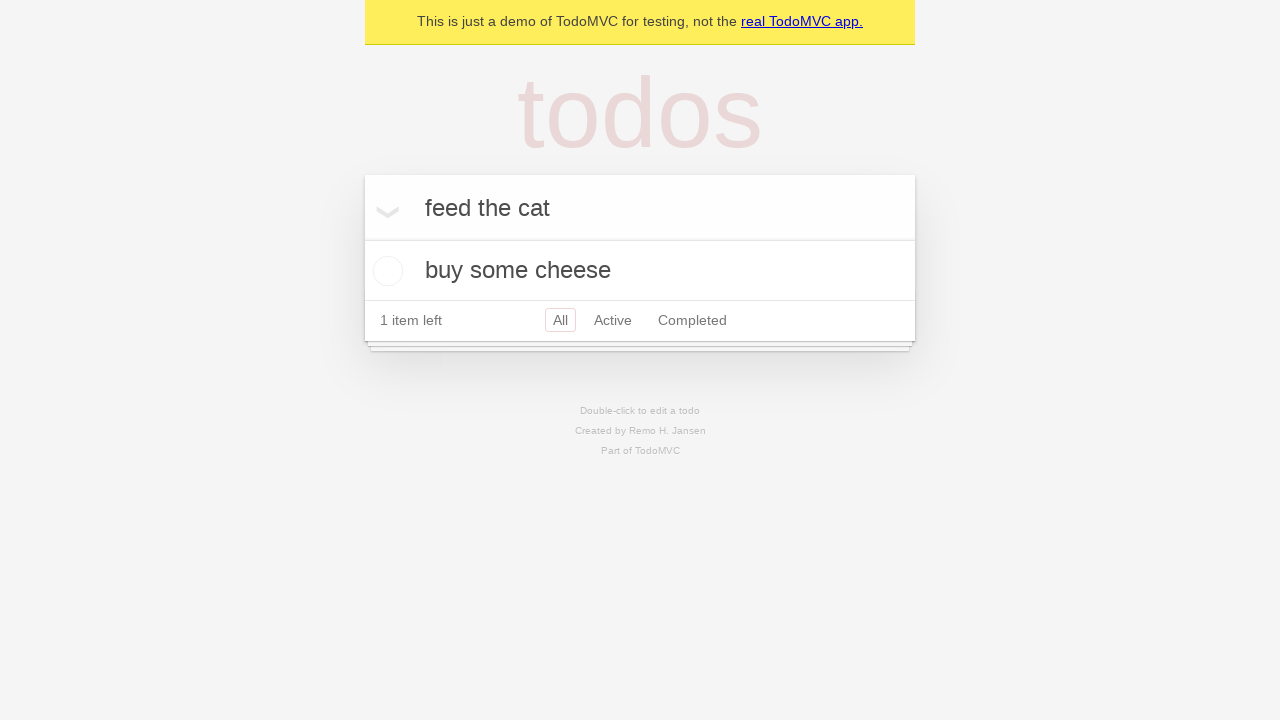

Pressed Enter to add todo 'feed the cat' on internal:attr=[placeholder="What needs to be done?"i]
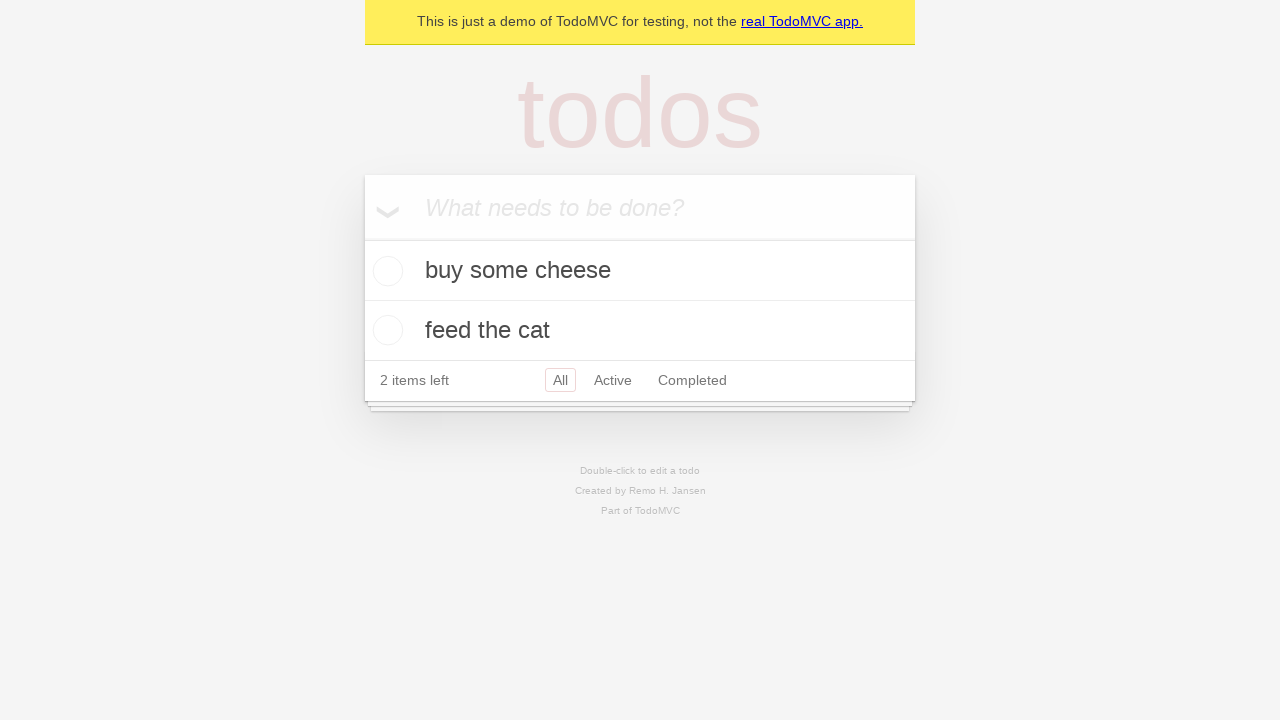

Filled todo input with 'book a doctors appointment' on internal:attr=[placeholder="What needs to be done?"i]
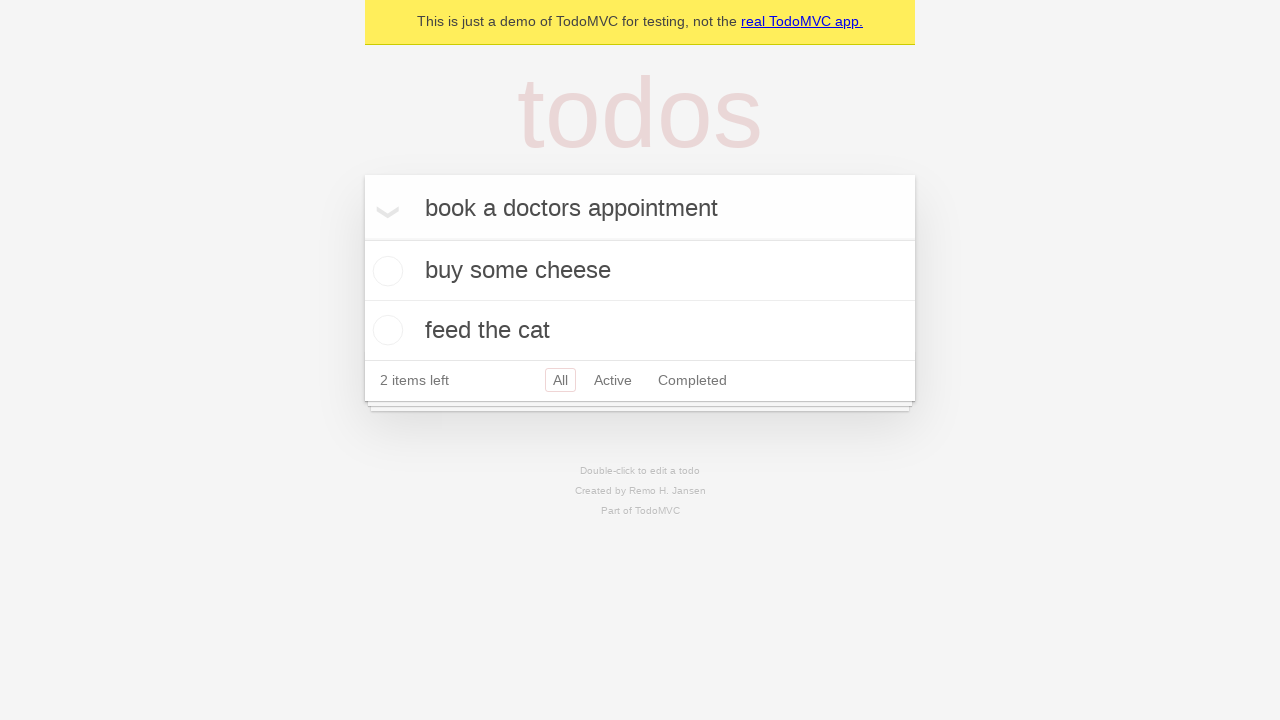

Pressed Enter to add todo 'book a doctors appointment' on internal:attr=[placeholder="What needs to be done?"i]
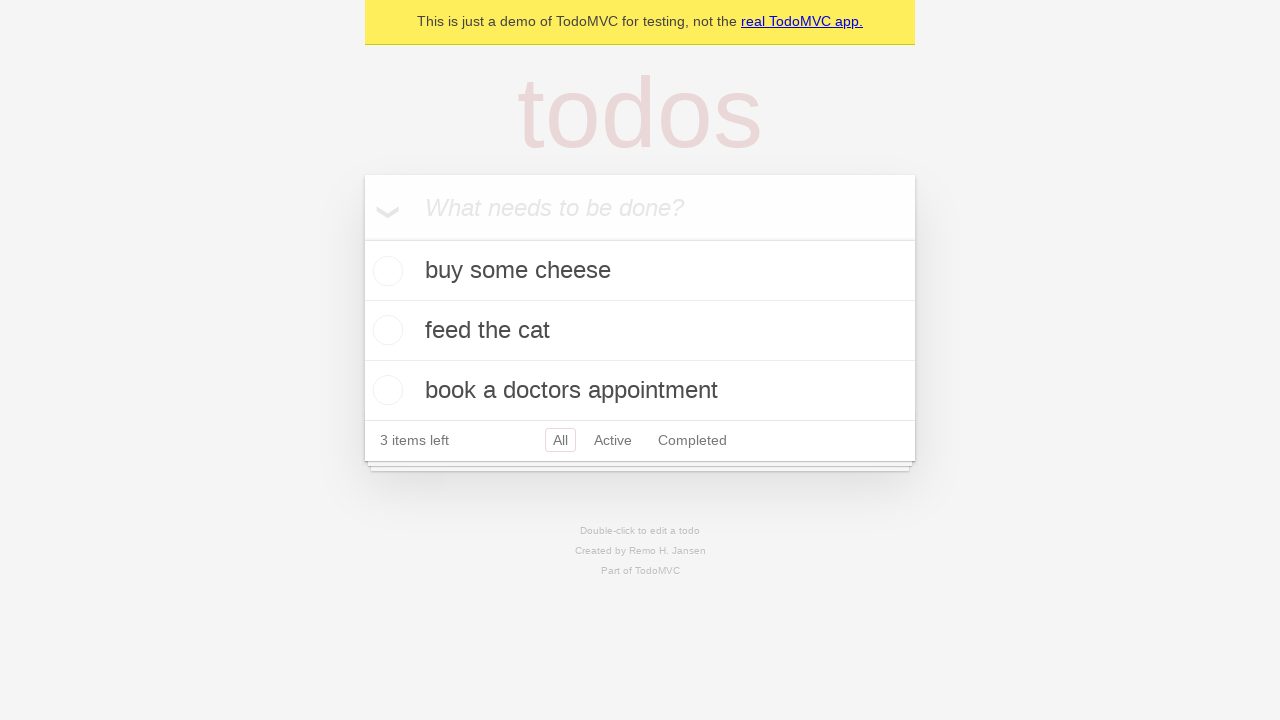

Waited for all 3 todos to be added to the list
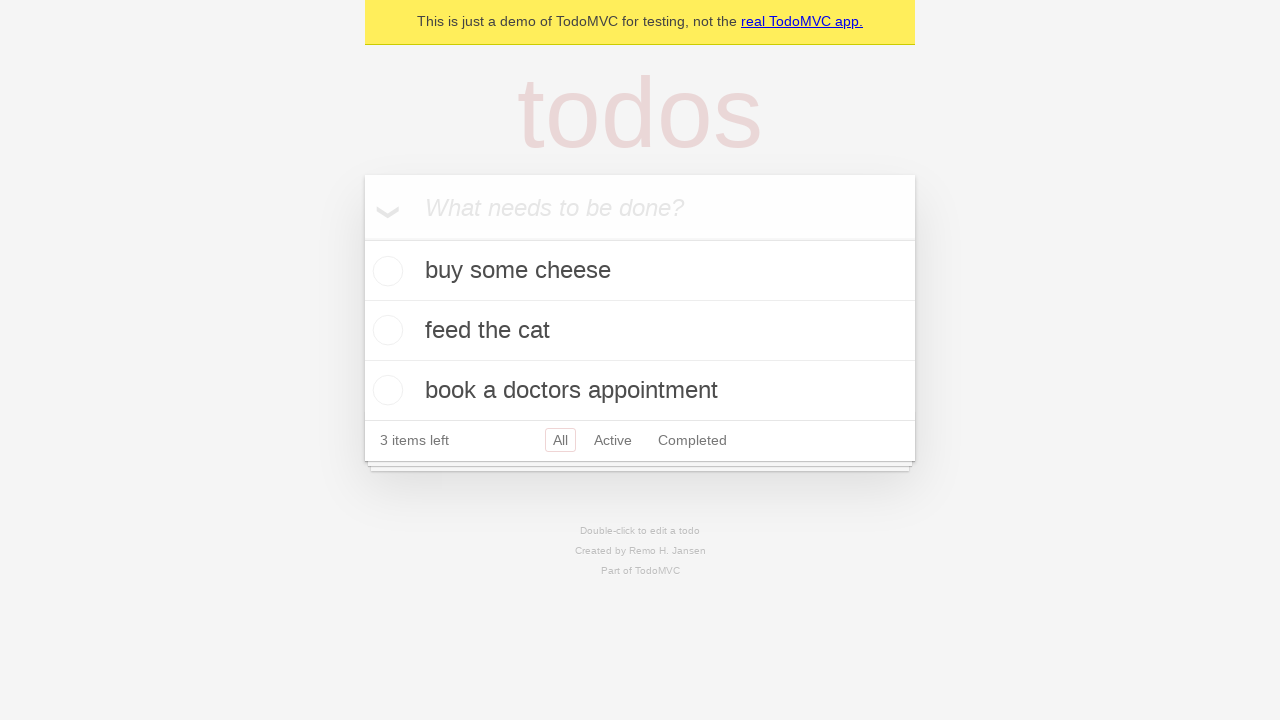

Located all todo items
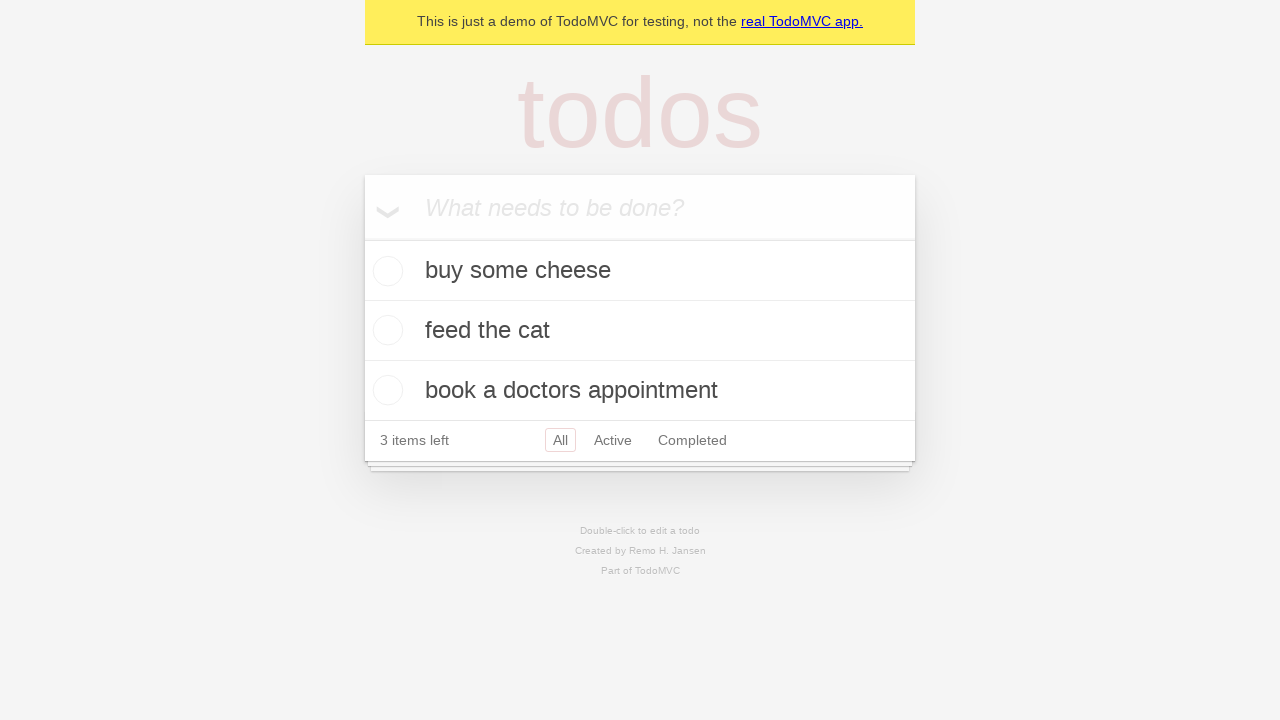

Selected second todo item from the list
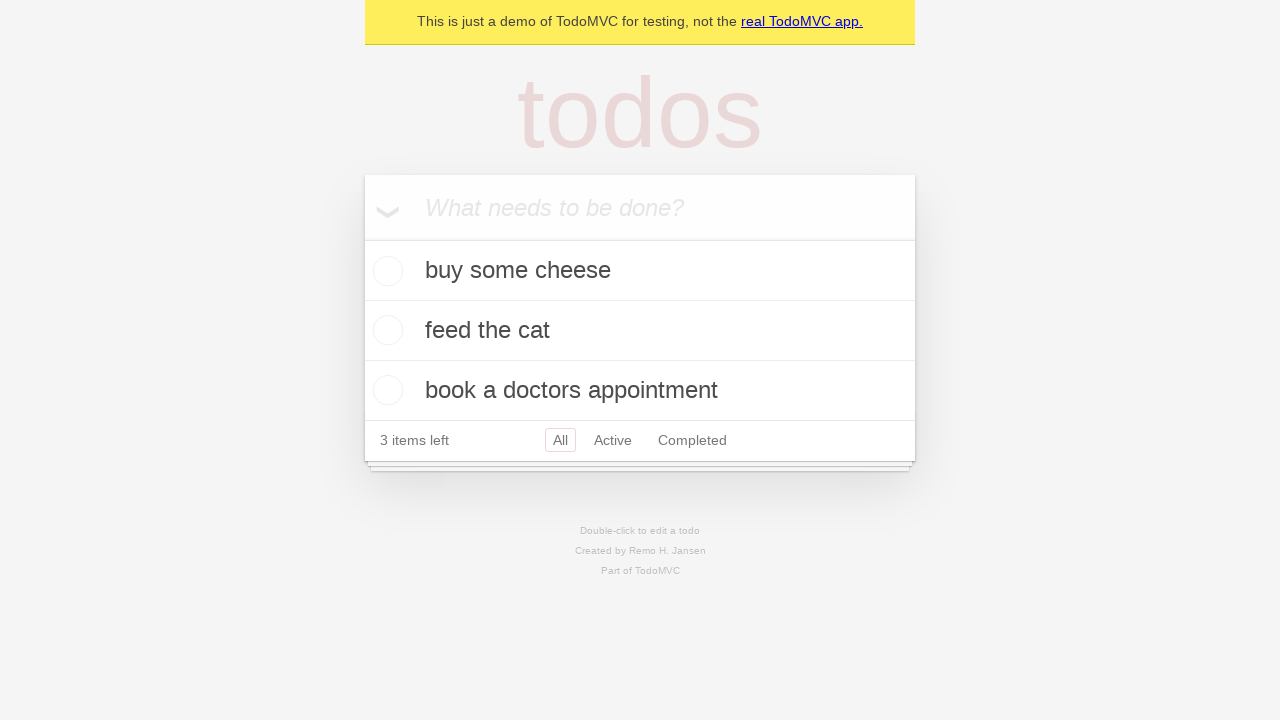

Double-clicked second todo to enter edit mode at (640, 331) on internal:testid=[data-testid="todo-item"s] >> nth=1
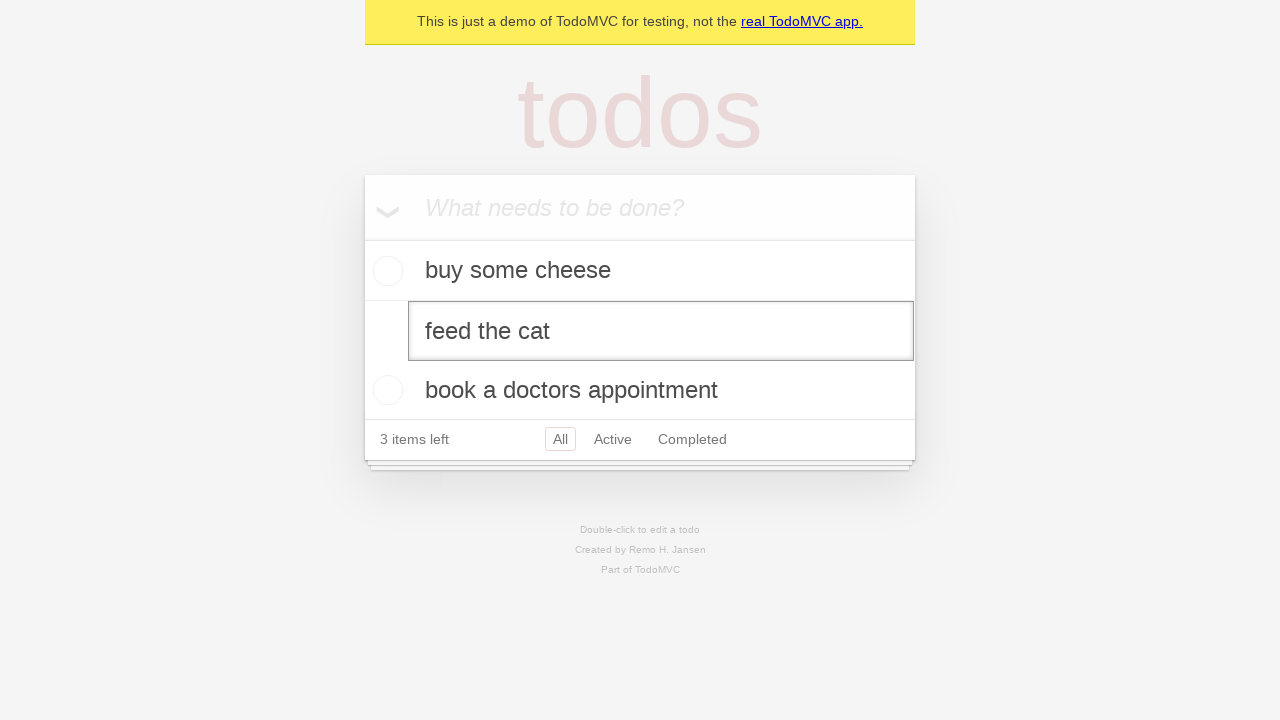

Located edit textbox in the todo item
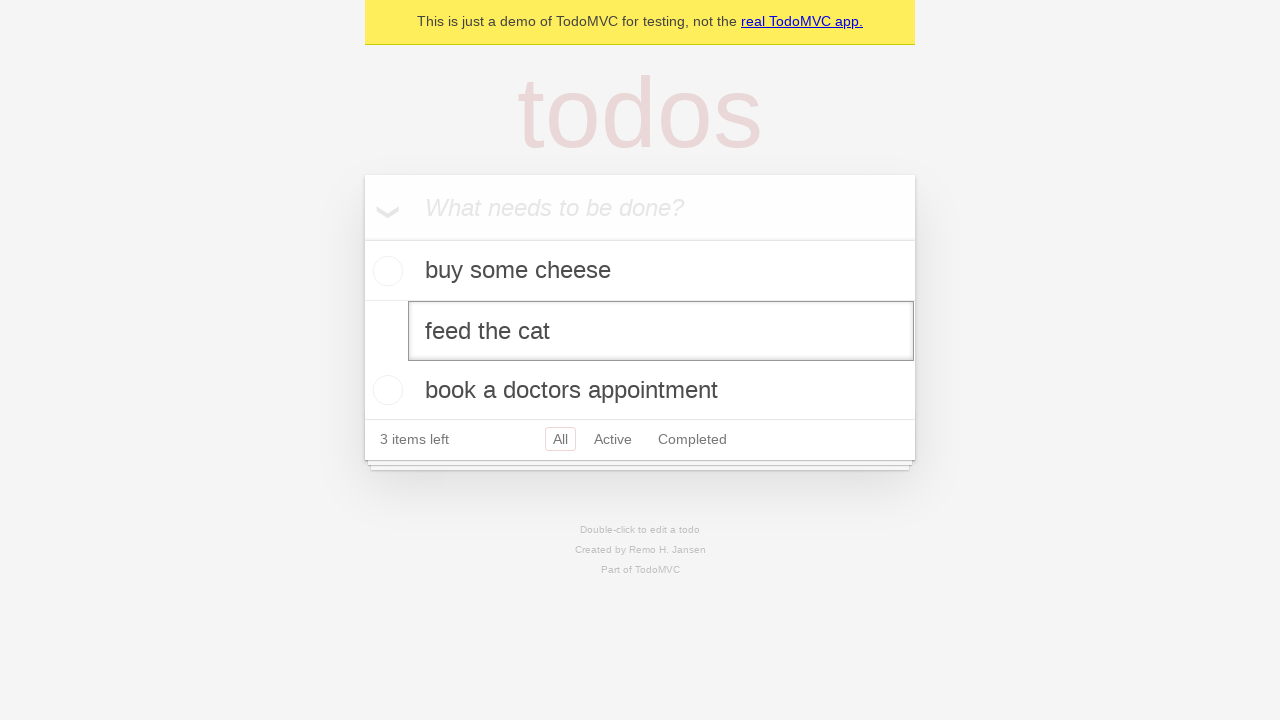

Filled edit field with new text 'buy some sausages' on internal:testid=[data-testid="todo-item"s] >> nth=1 >> internal:role=textbox[nam
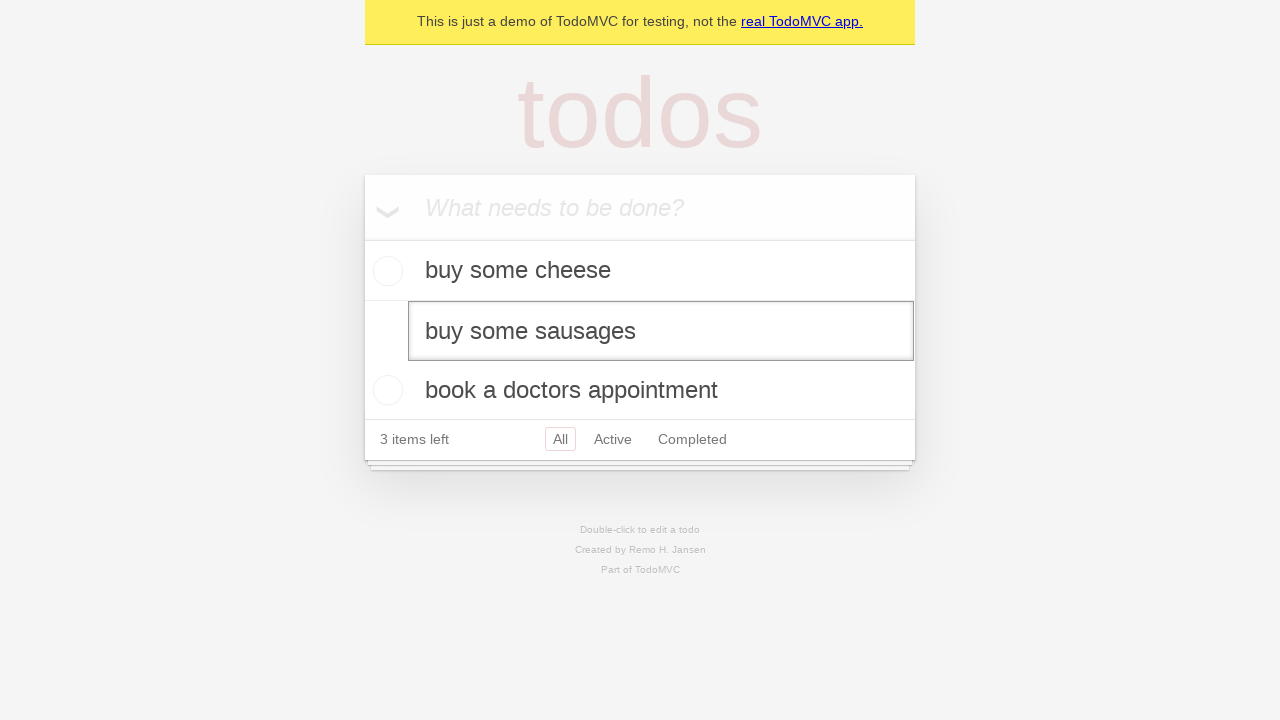

Pressed Enter to confirm the edit and save the changes on internal:testid=[data-testid="todo-item"s] >> nth=1 >> internal:role=textbox[nam
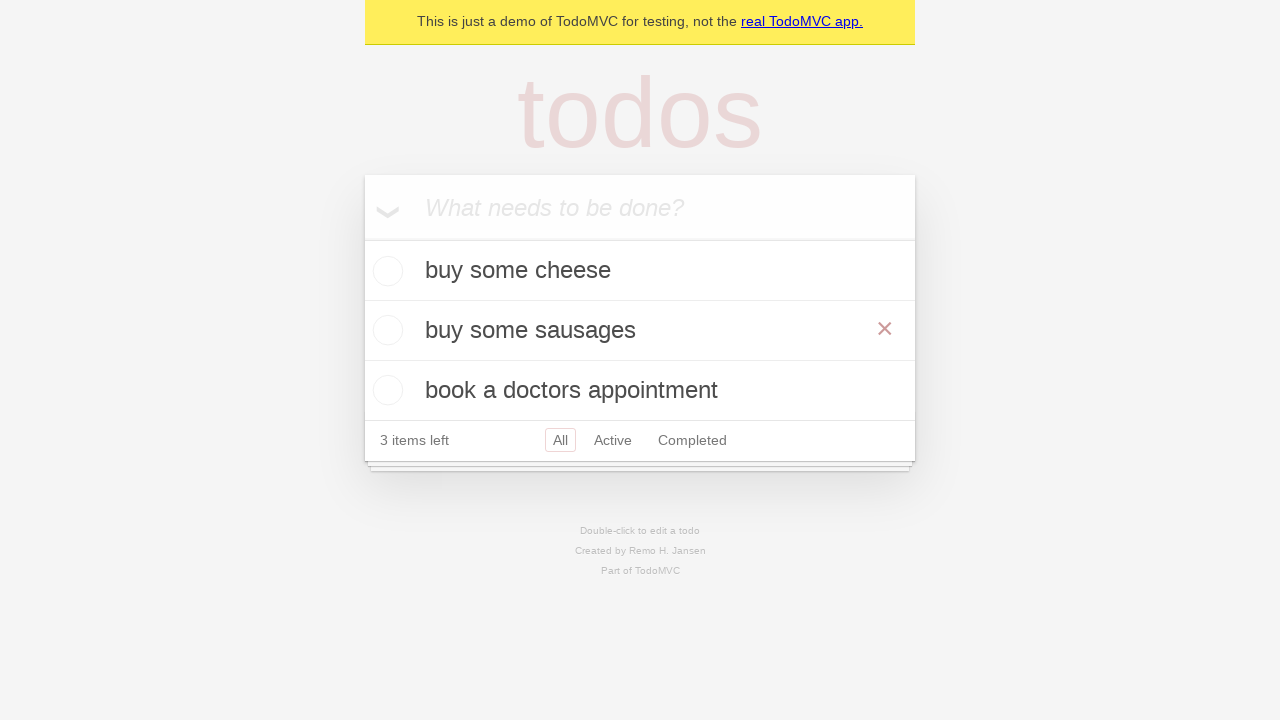

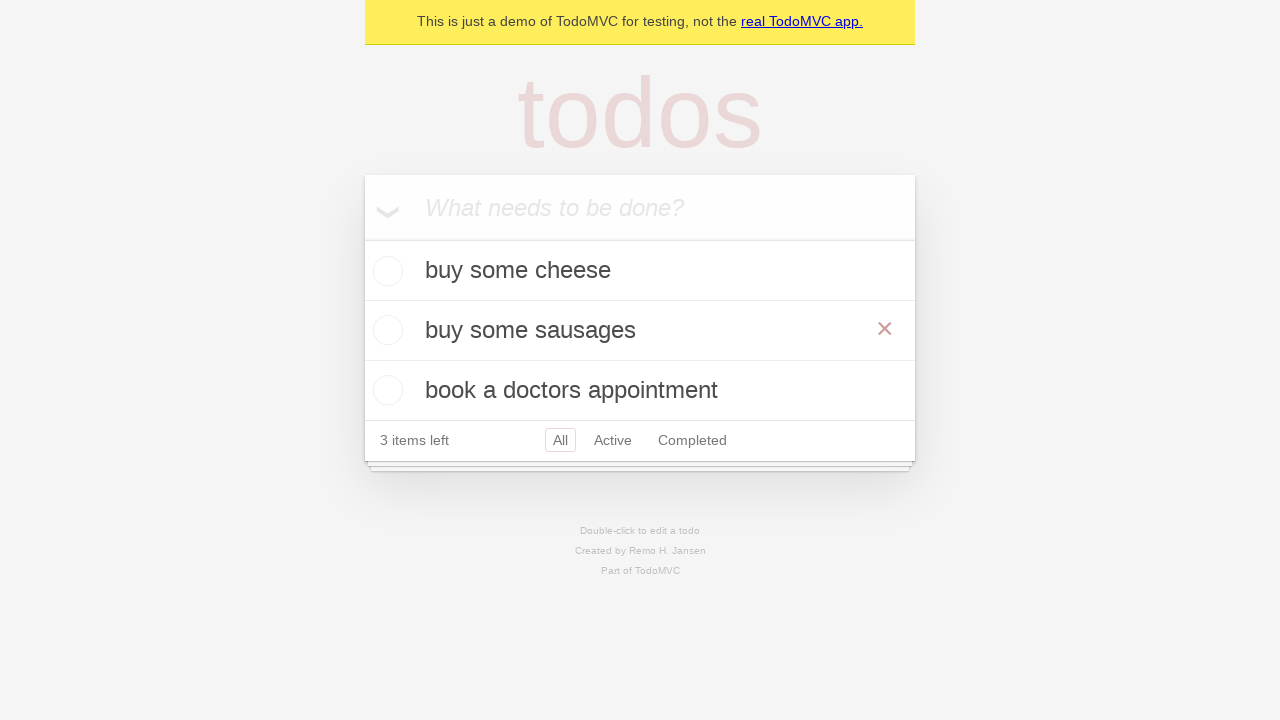